Tests that the Clear completed button displays correct text after completing an item

Starting URL: https://demo.playwright.dev/todomvc

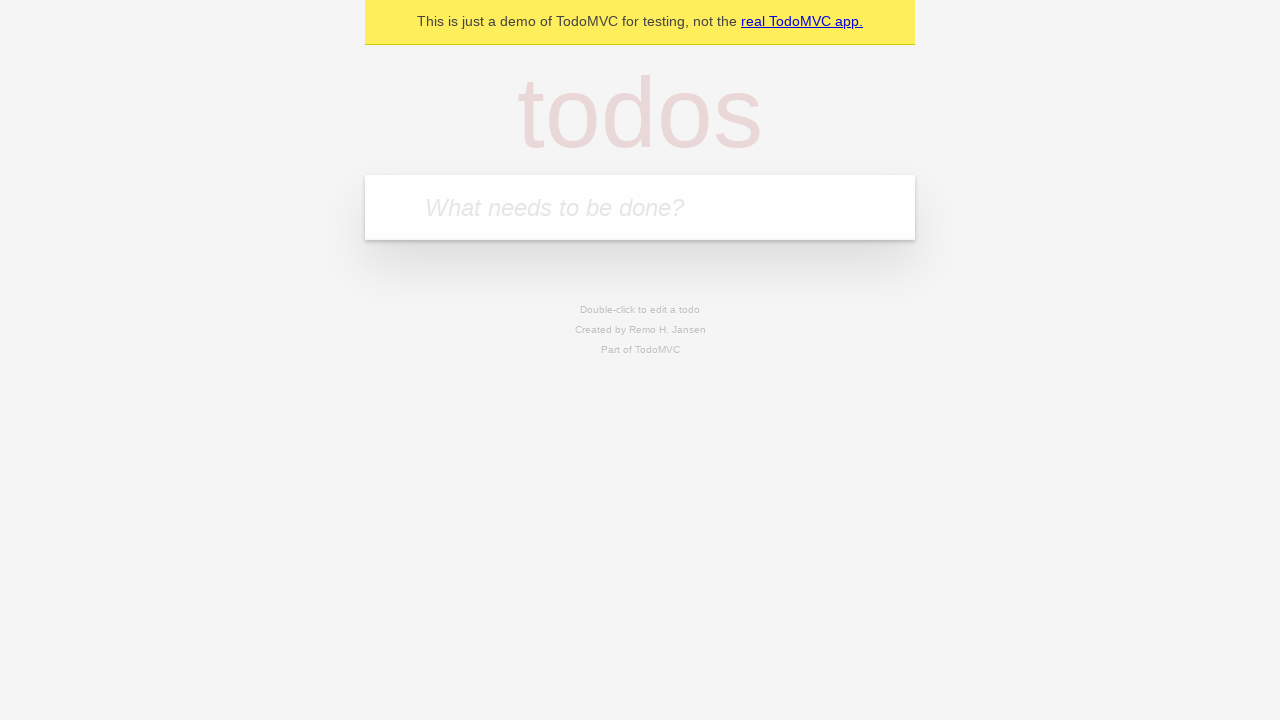

Filled todo input with 'buy some cheese' on internal:attr=[placeholder="What needs to be done?"i]
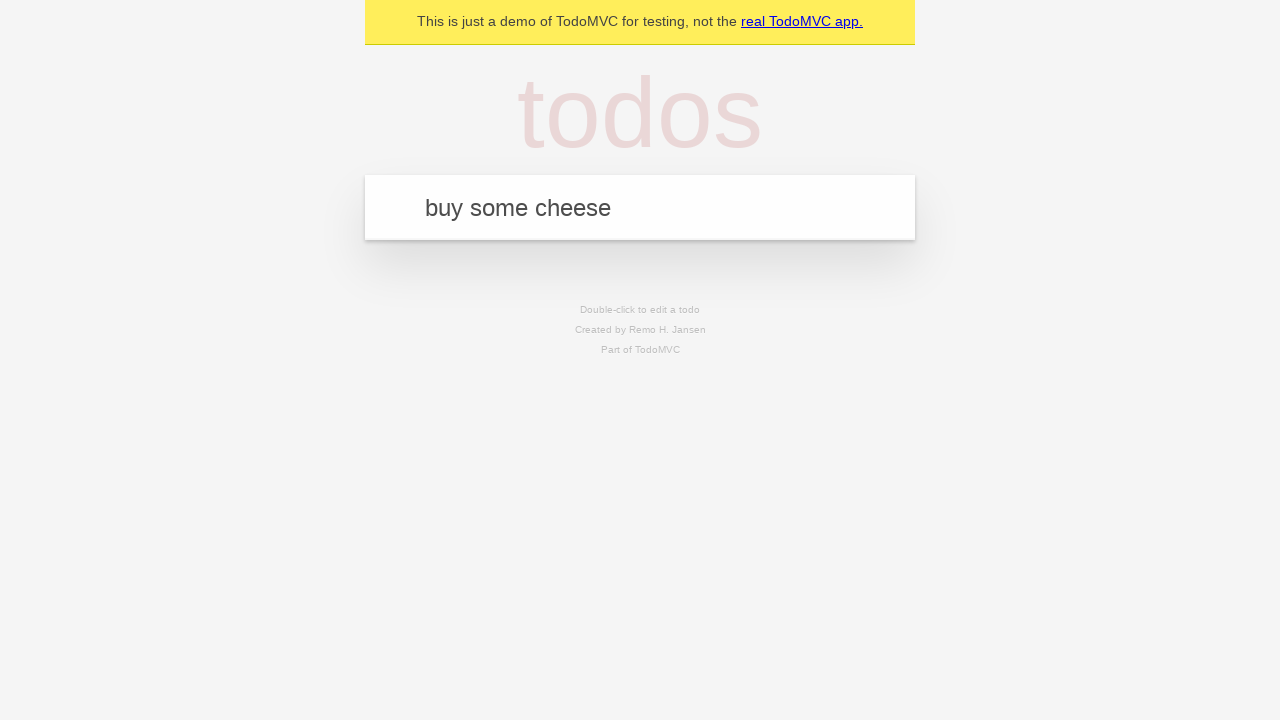

Pressed Enter to add first todo item on internal:attr=[placeholder="What needs to be done?"i]
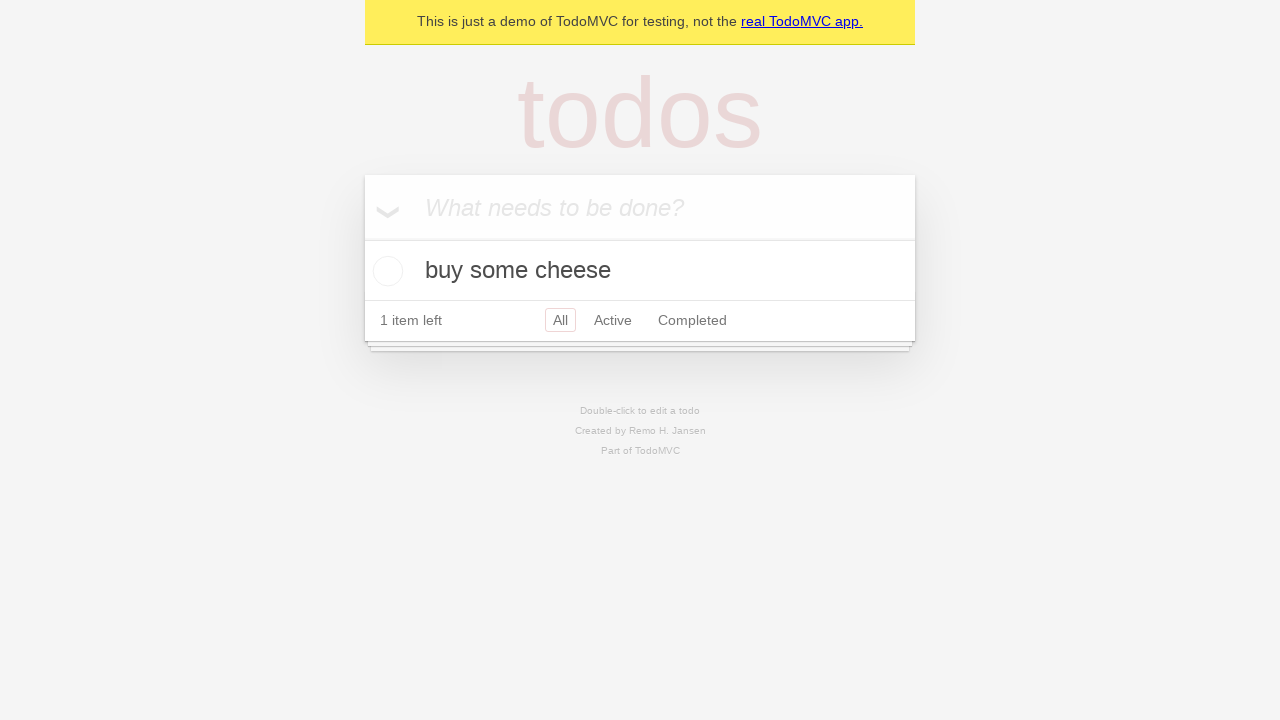

Filled todo input with 'feed the cat' on internal:attr=[placeholder="What needs to be done?"i]
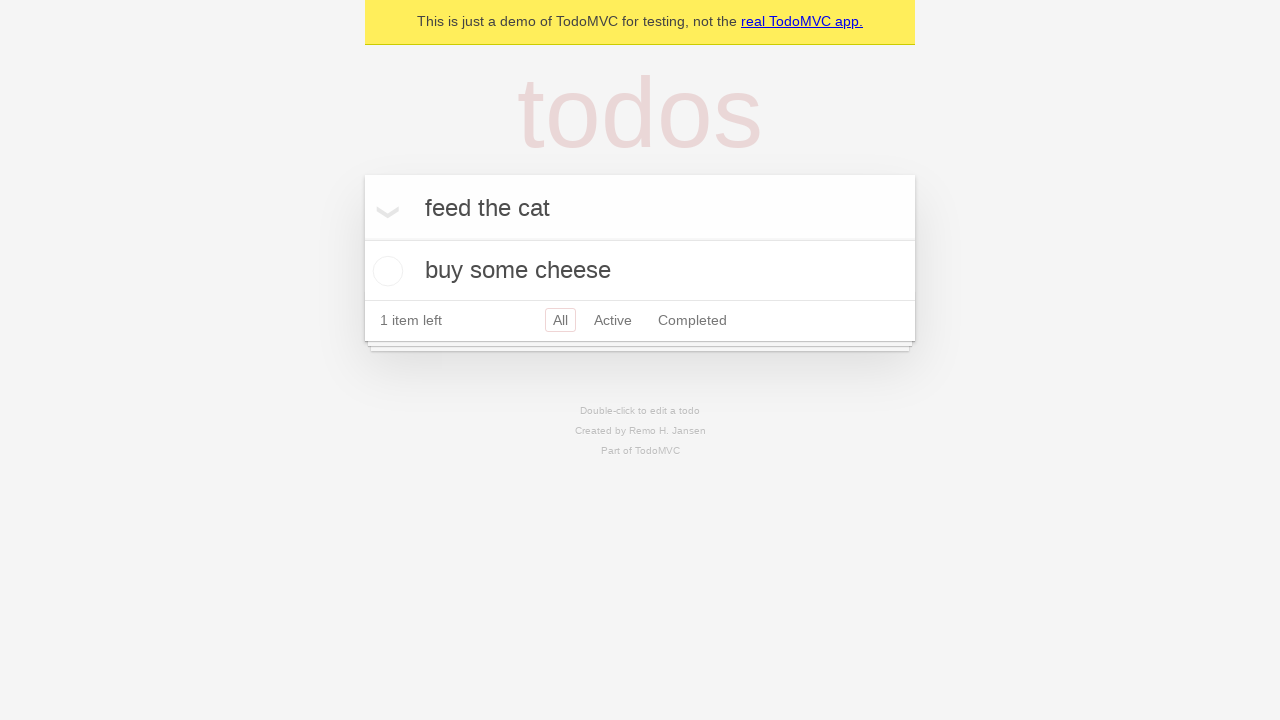

Pressed Enter to add second todo item on internal:attr=[placeholder="What needs to be done?"i]
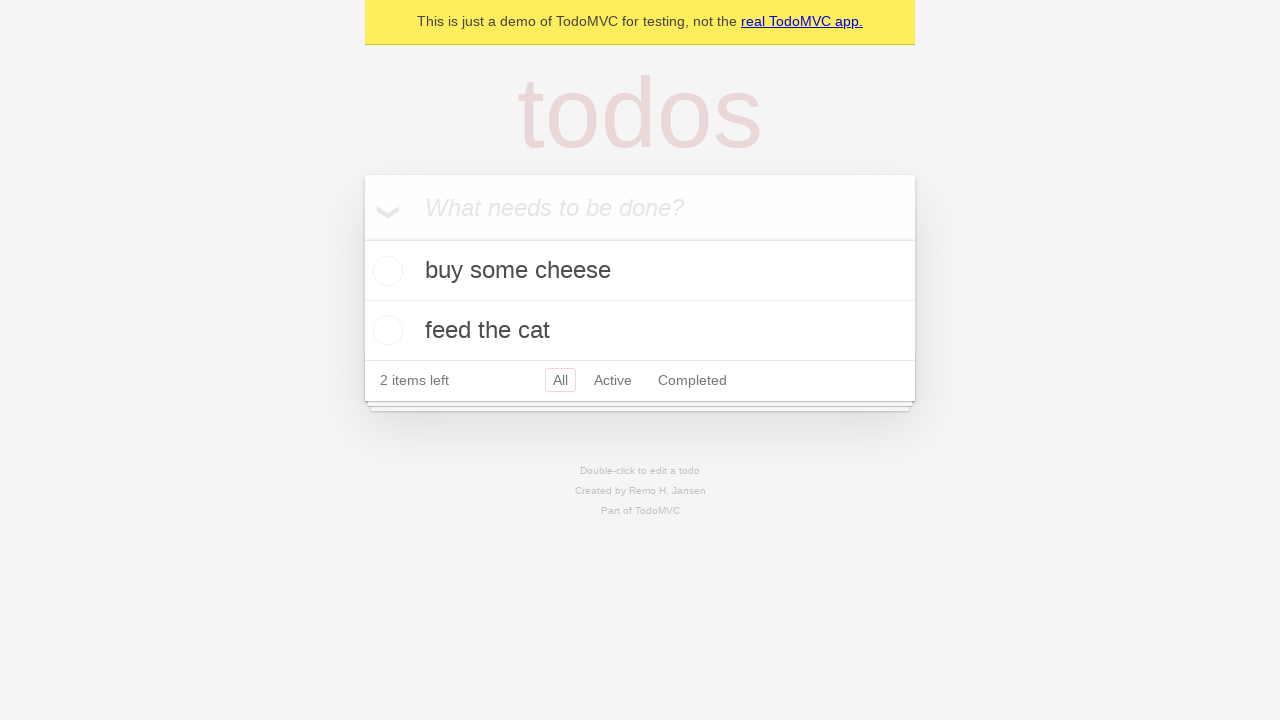

Filled todo input with 'book a doctors appointment' on internal:attr=[placeholder="What needs to be done?"i]
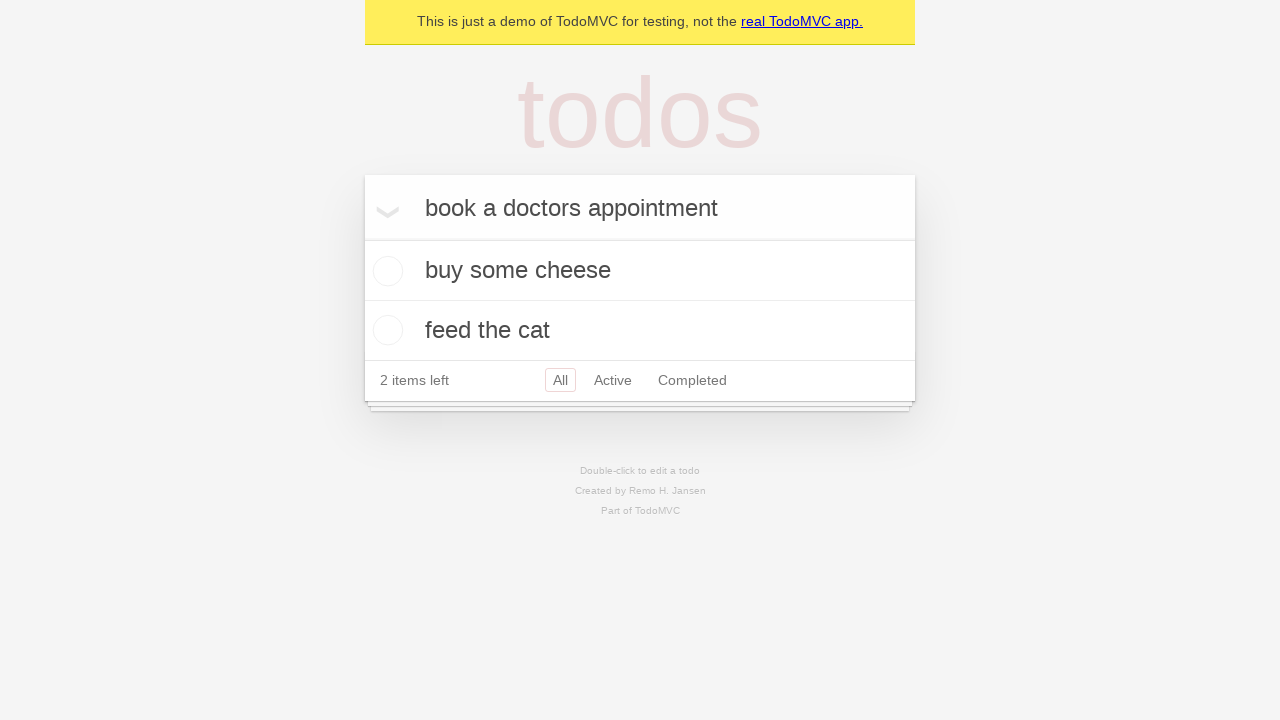

Pressed Enter to add third todo item on internal:attr=[placeholder="What needs to be done?"i]
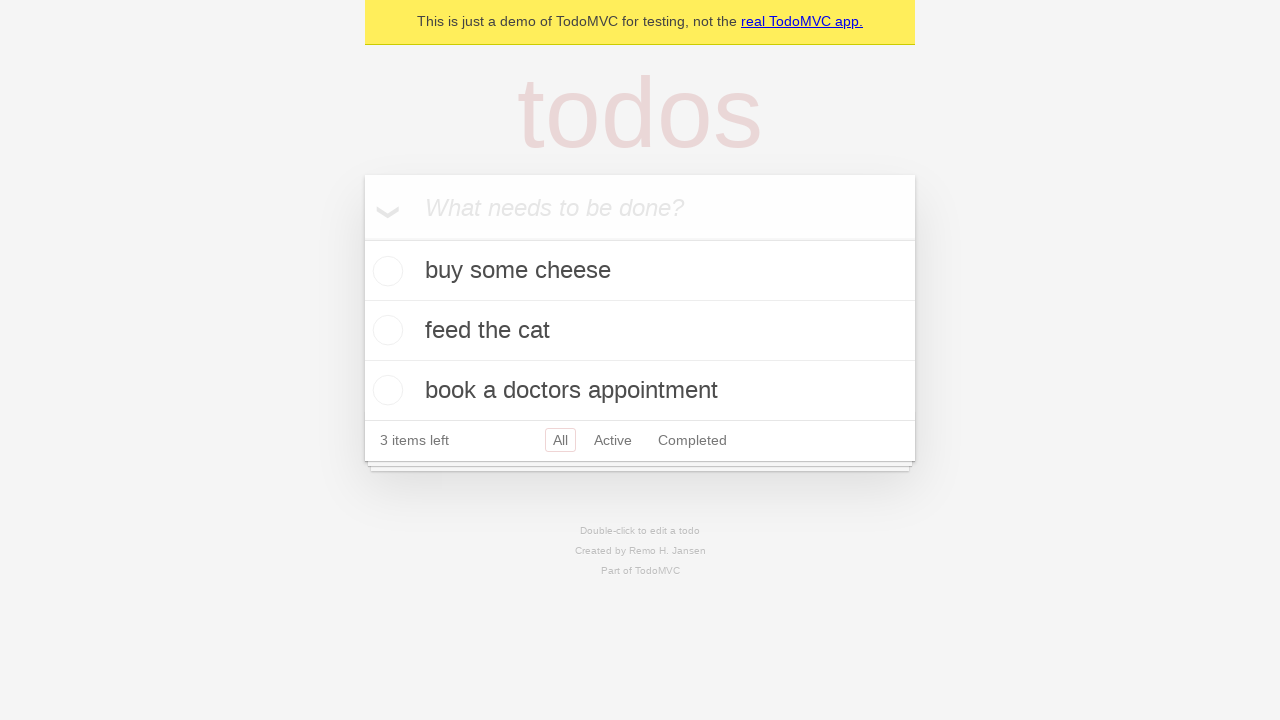

Checked the first todo item as completed at (385, 271) on .todo-list li .toggle >> nth=0
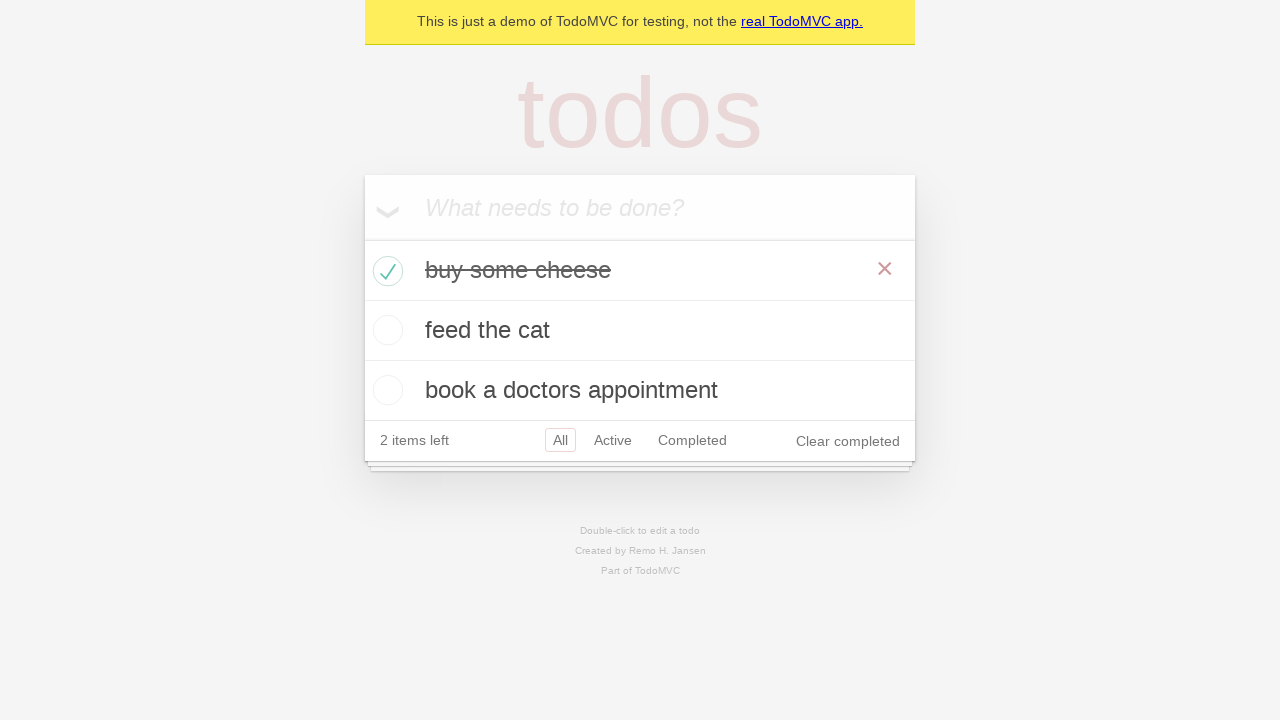

Clear completed button is now visible
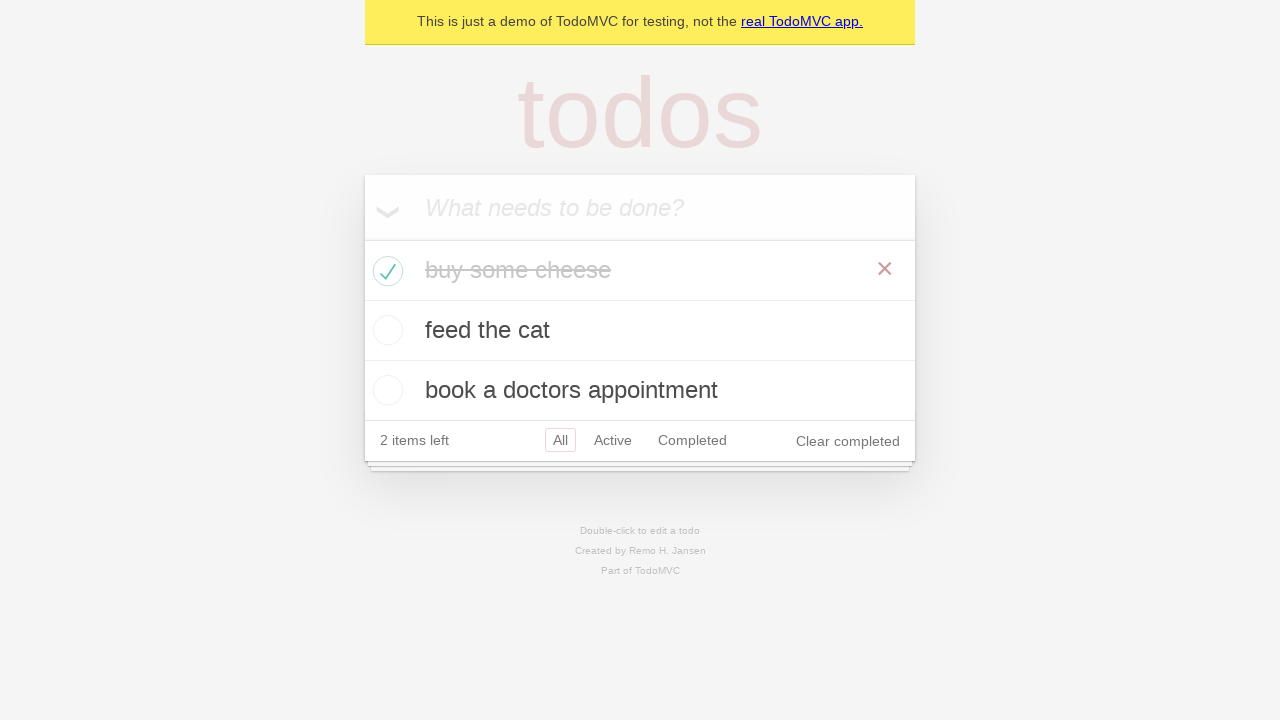

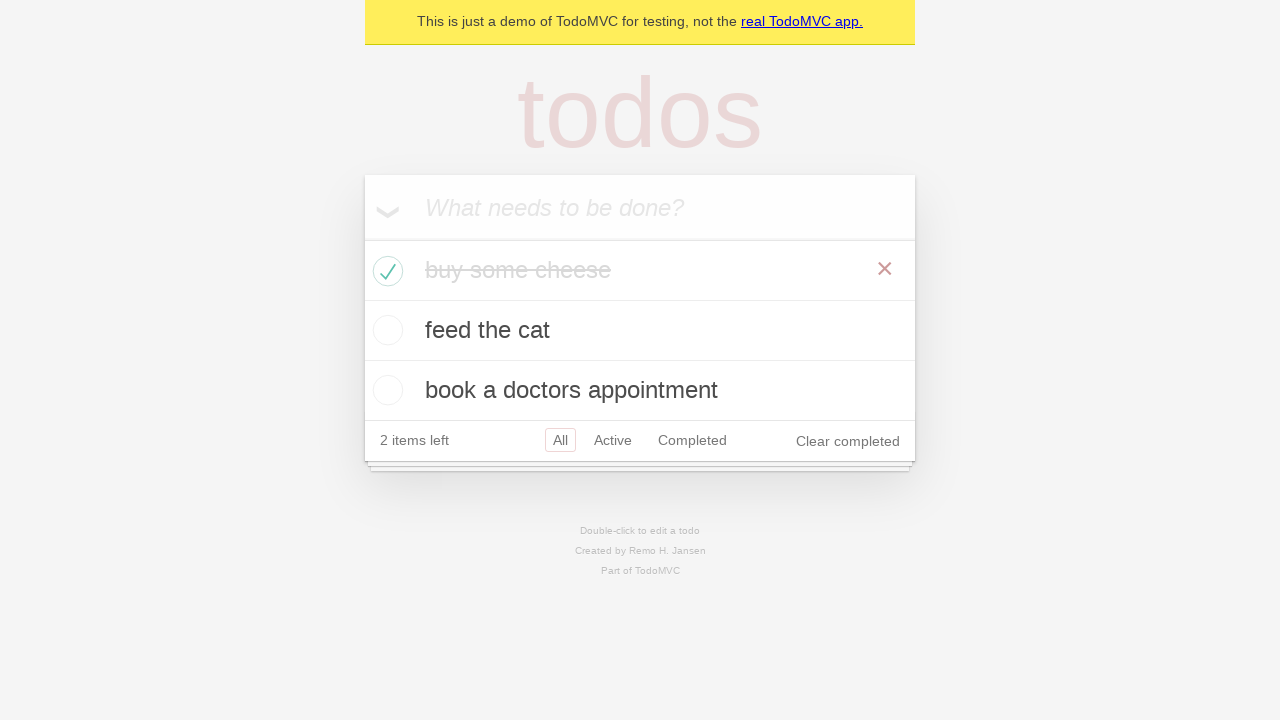